Tests a custom passengers dropdown built with div elements by clicking to open it, adding 3 adult passengers, and confirming the selection shows "4 Adult".

Starting URL: https://rahulshettyacademy.com/dropdownsPractise/

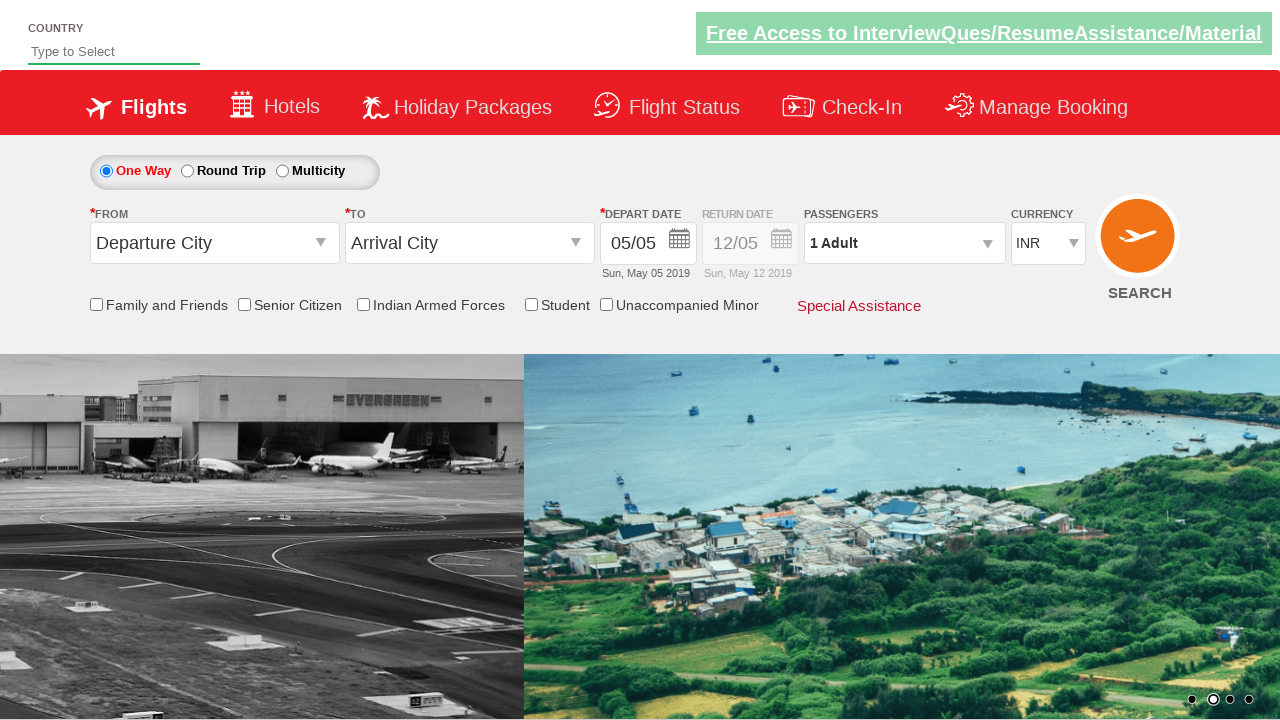

Clicked passengers dropdown to open it at (904, 243) on #divpaxinfo
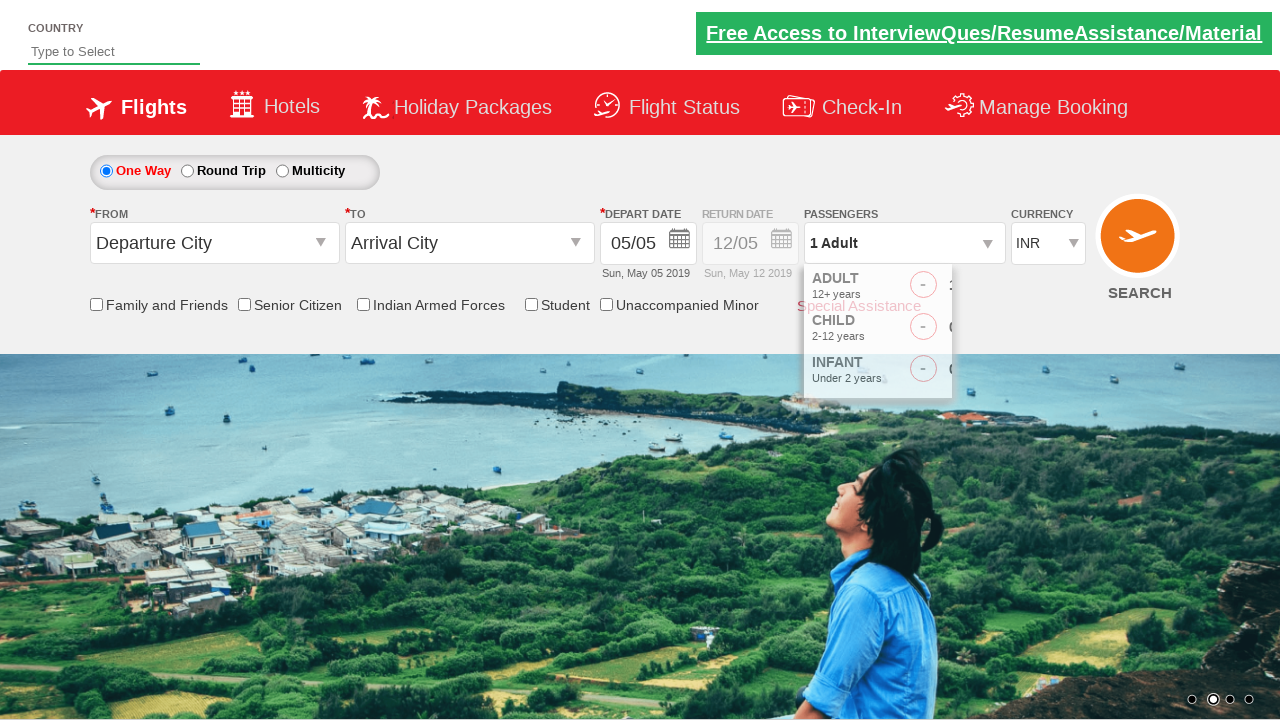

Add adults button became visible
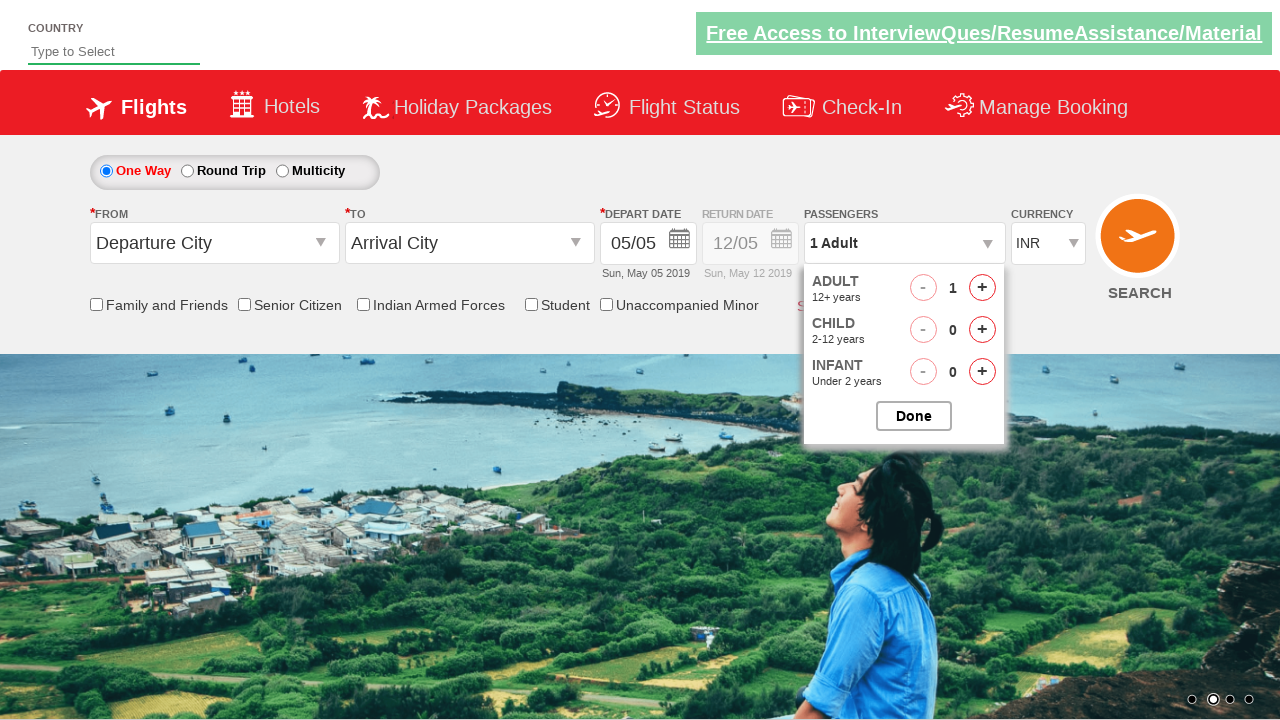

Clicked add adult button (click 1 of 3) at (982, 288) on #hrefIncAdt
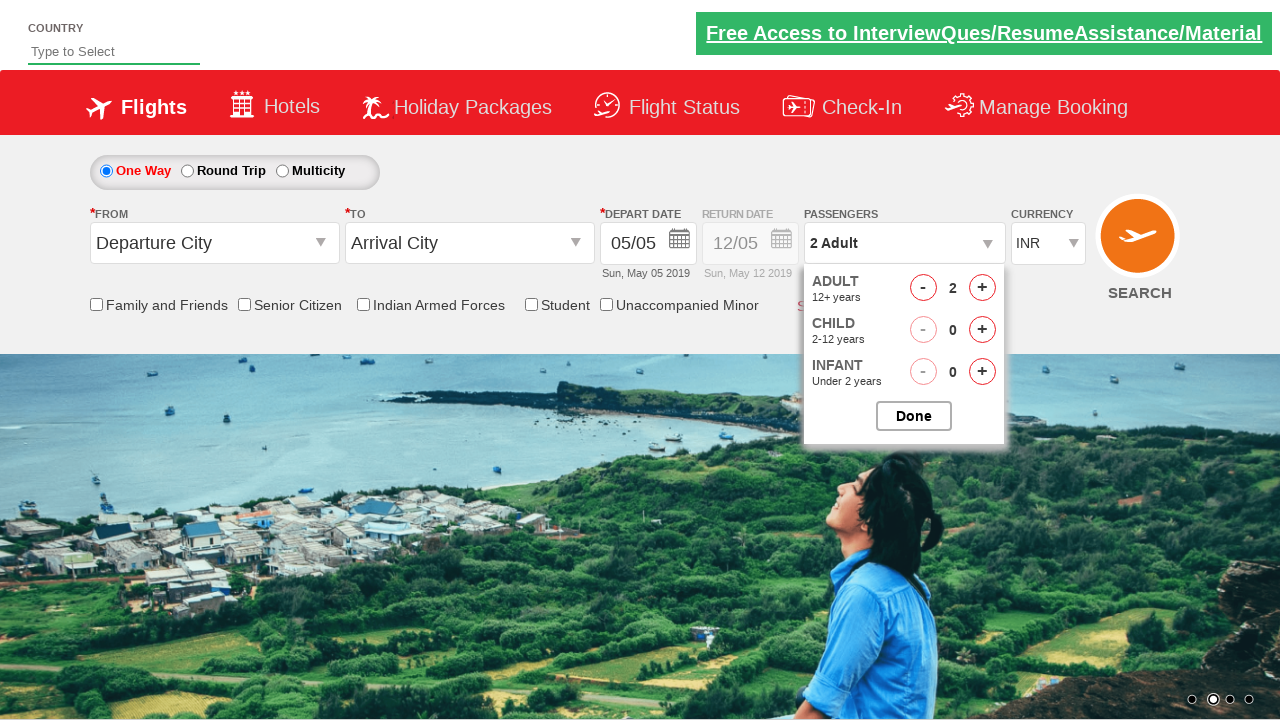

Clicked add adult button (click 2 of 3) at (982, 288) on #hrefIncAdt
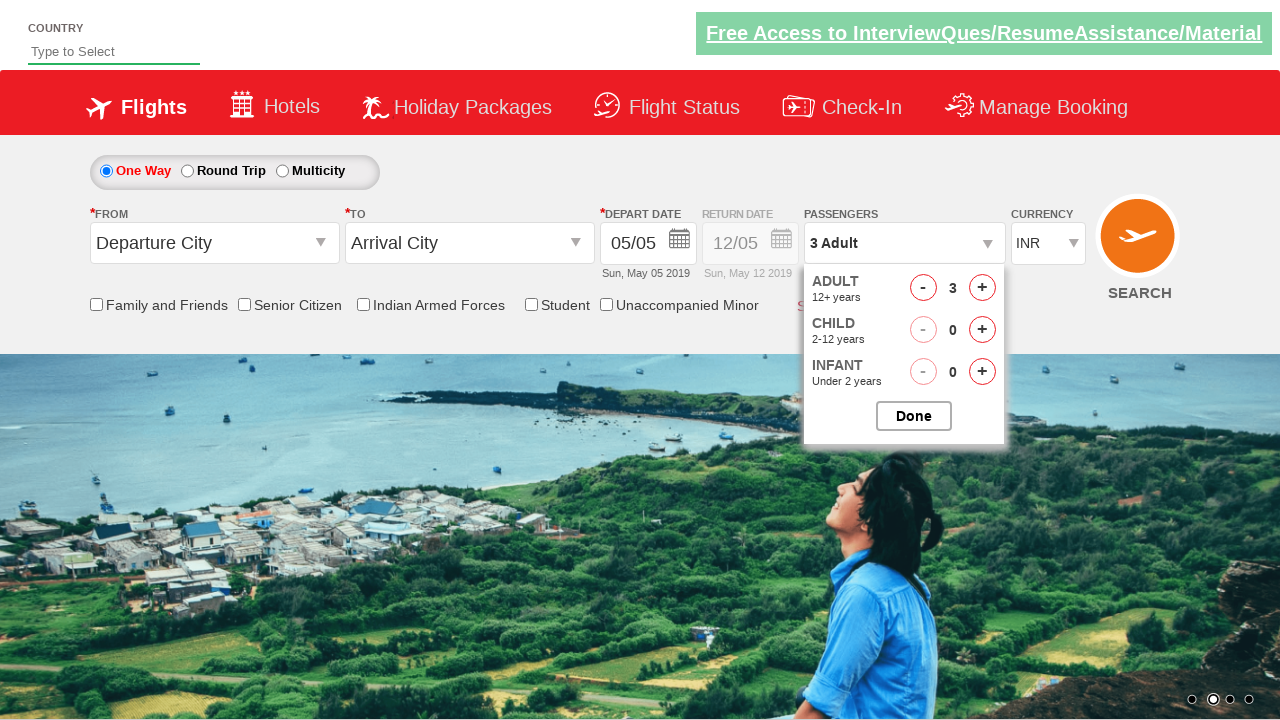

Clicked add adult button (click 3 of 3) at (982, 288) on #hrefIncAdt
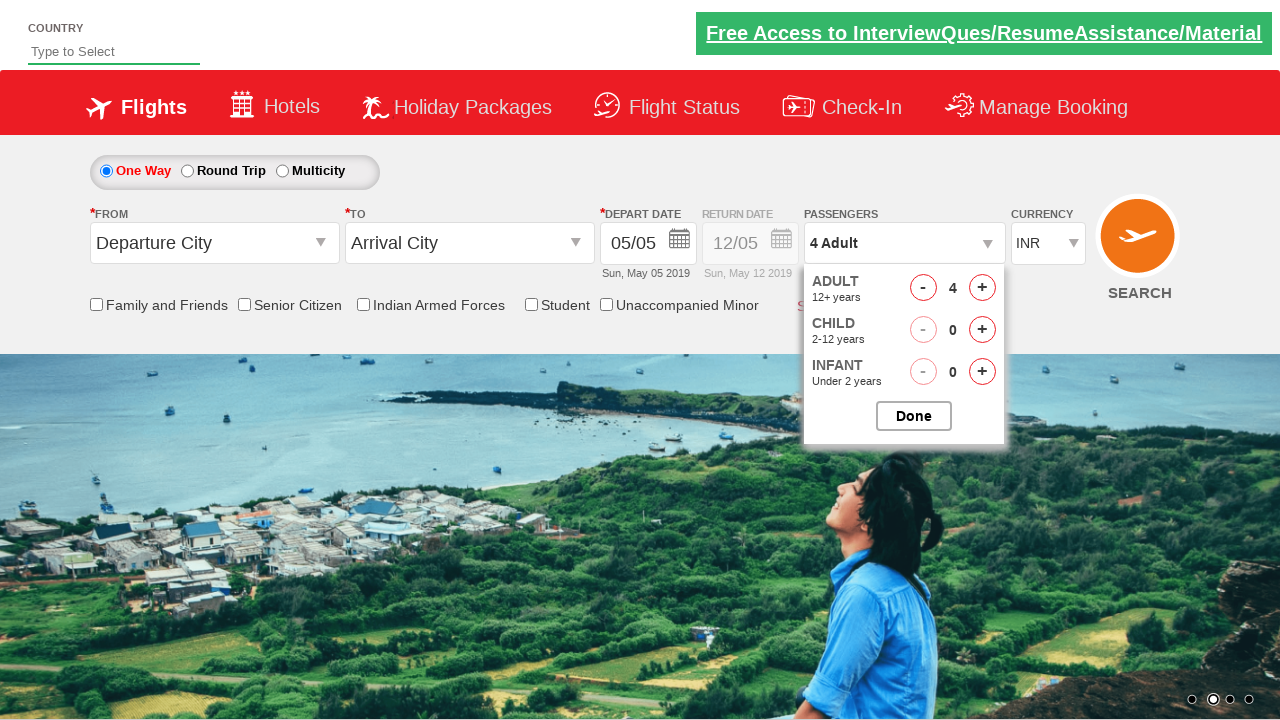

Clicked Done button to close passengers dropdown at (914, 416) on #btnclosepaxoption
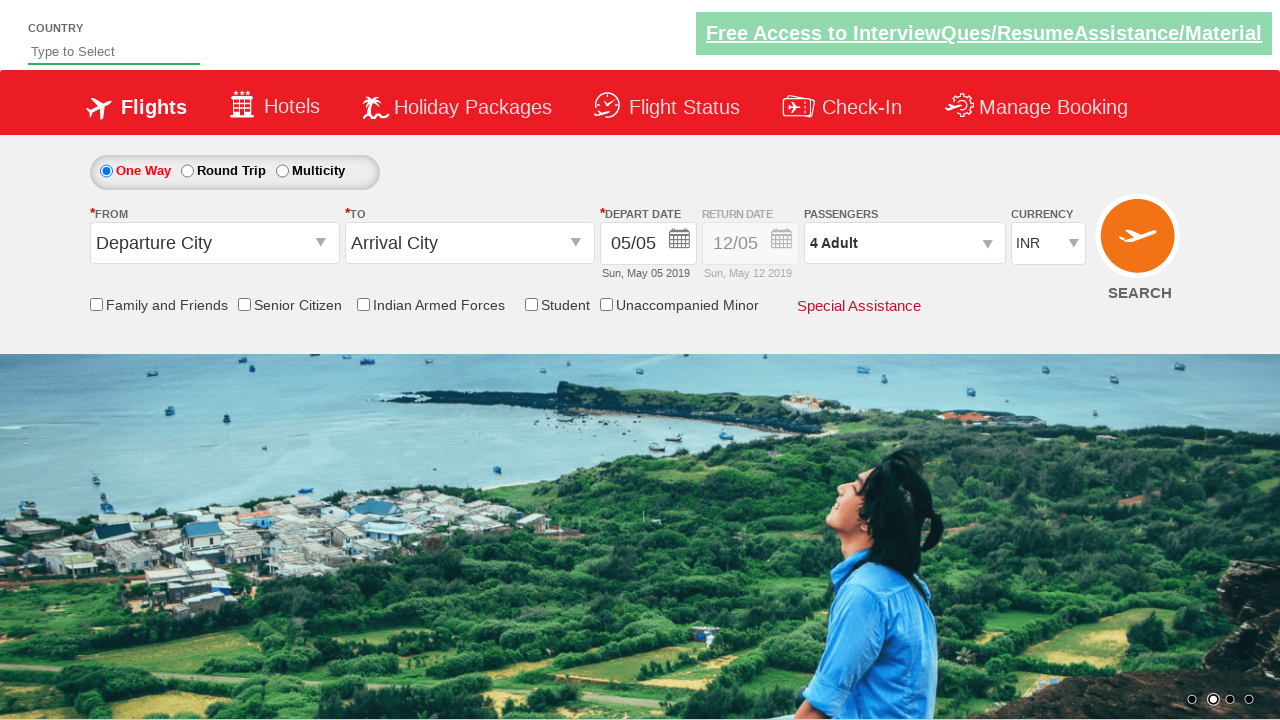

Passengers dropdown updated and is visible
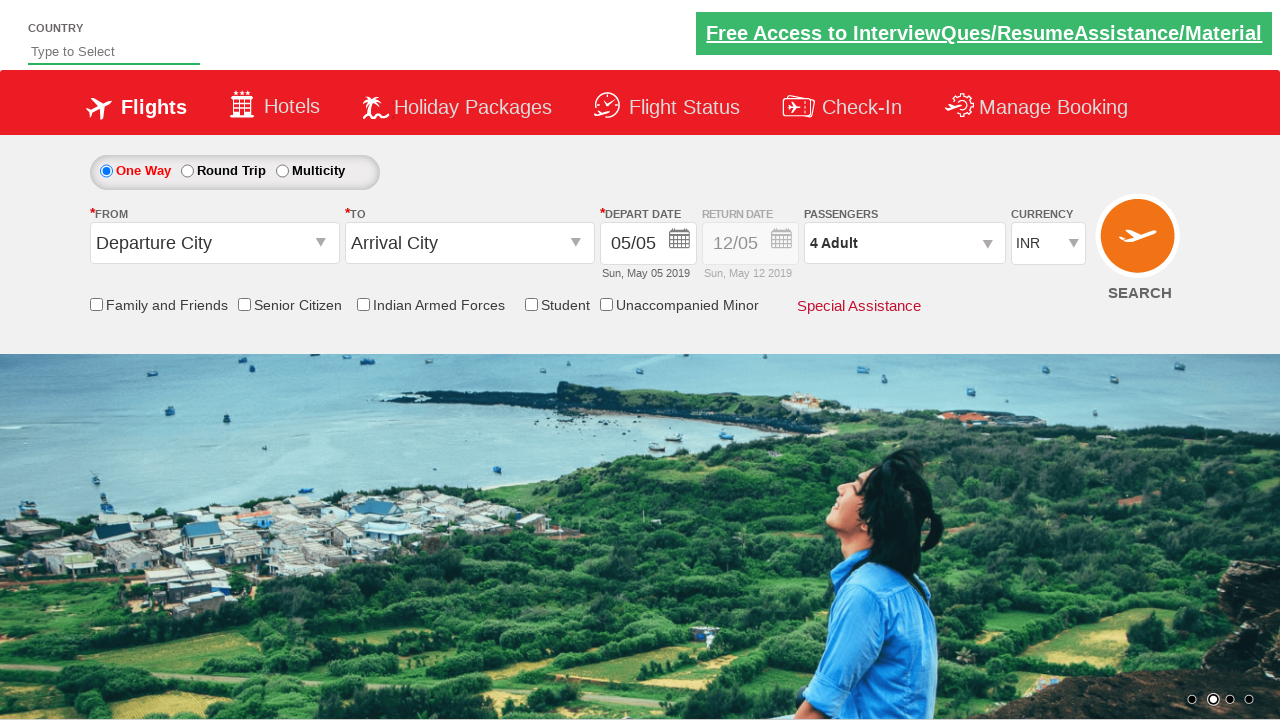

Verified that dropdown shows '4 Adult'
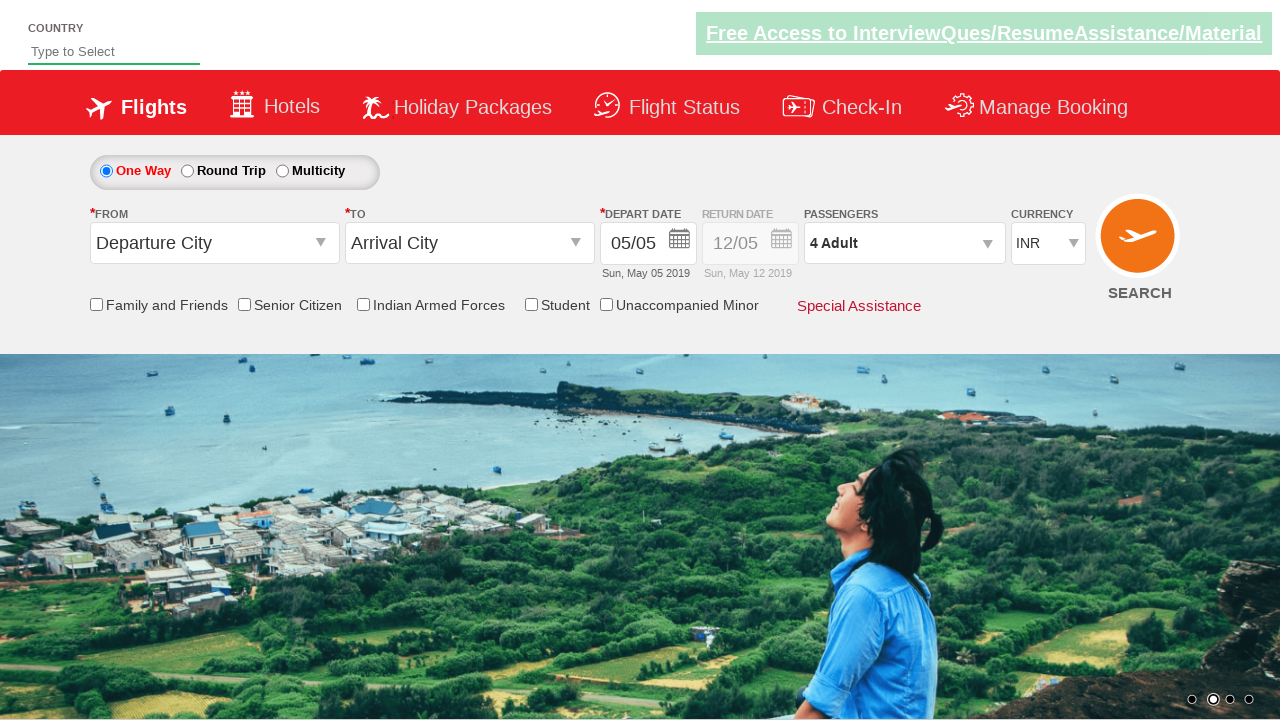

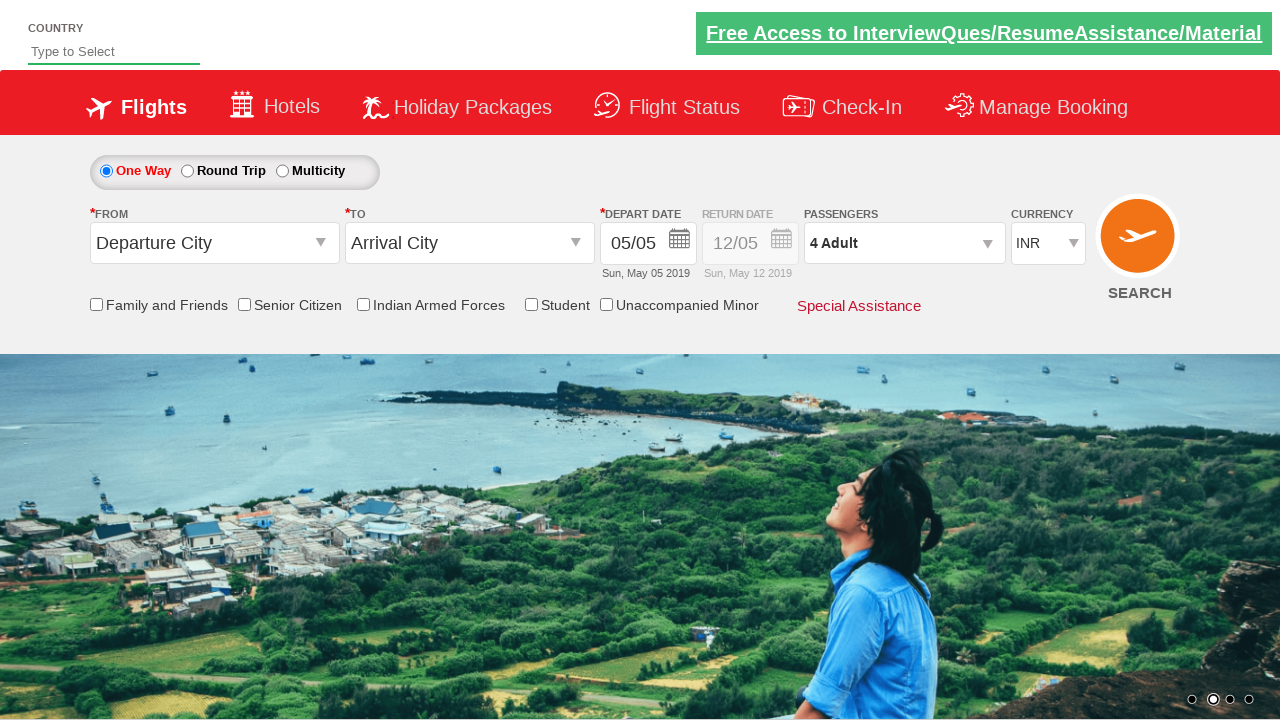